Navigates to LinuxHint website and verifies the page loads successfully by checking for the page title

Starting URL: http://linuxhint.com

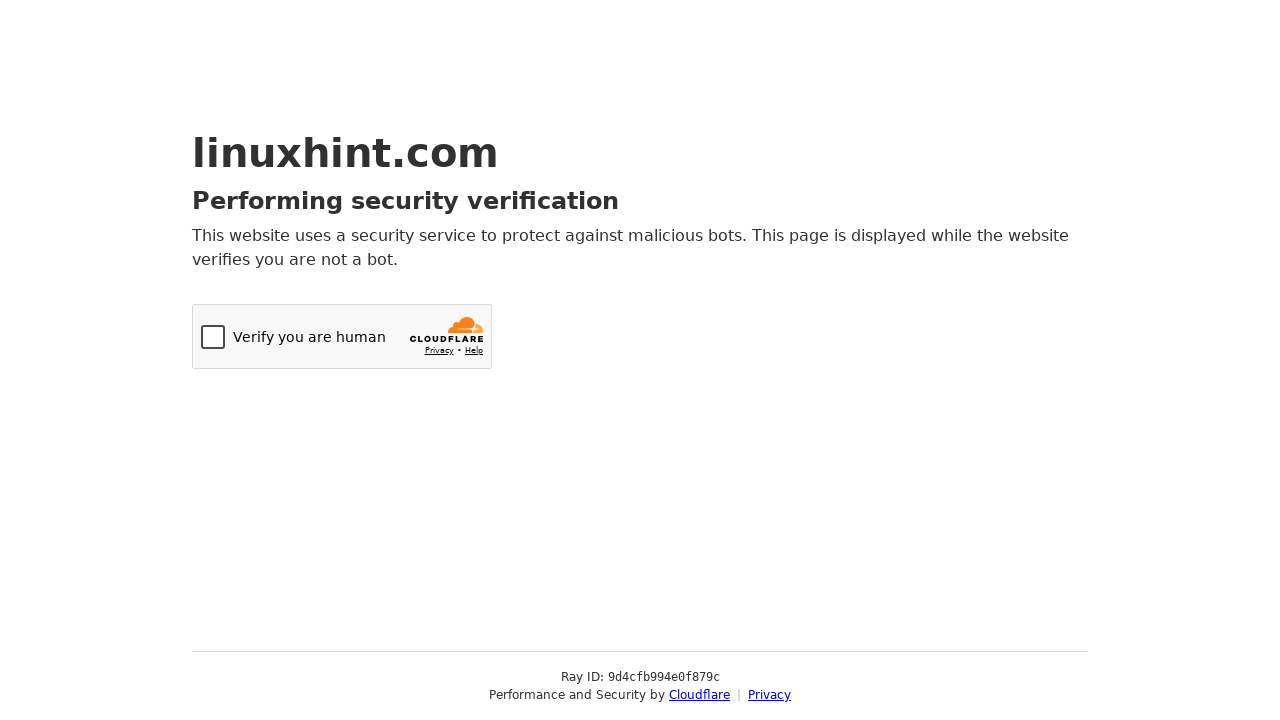

Navigated to LinuxHint website at http://linuxhint.com
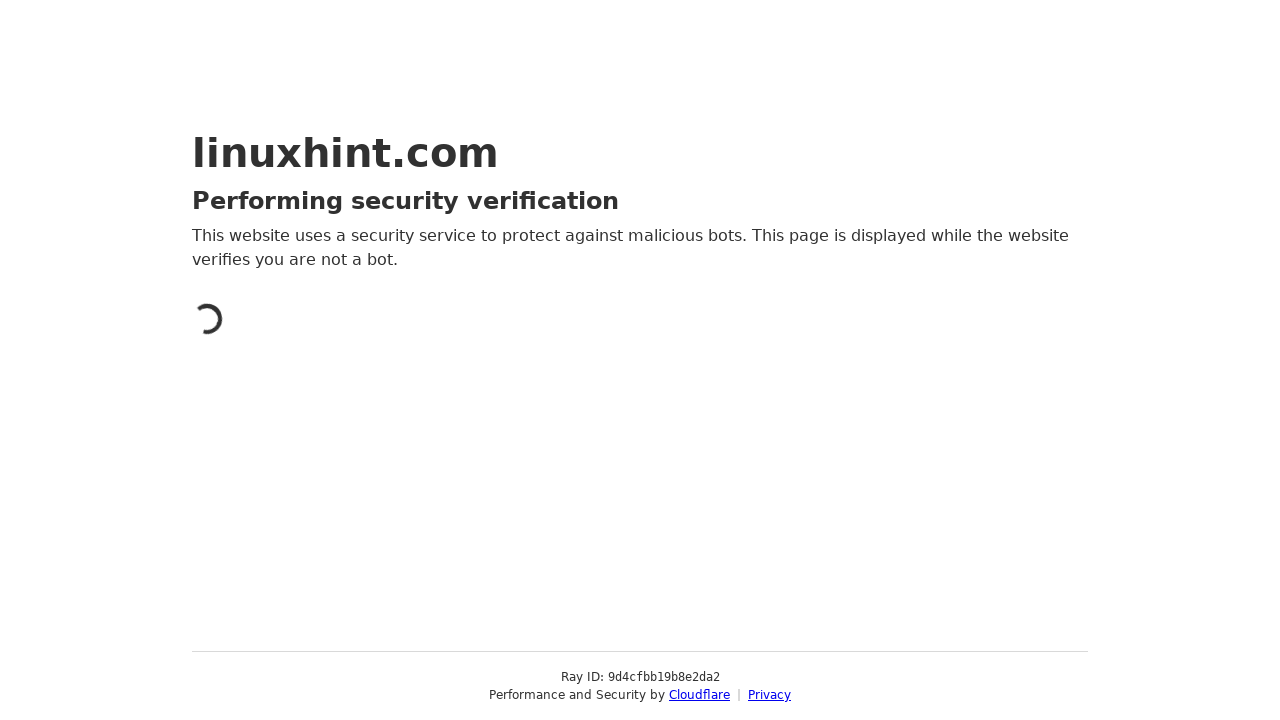

Page DOM content loaded successfully
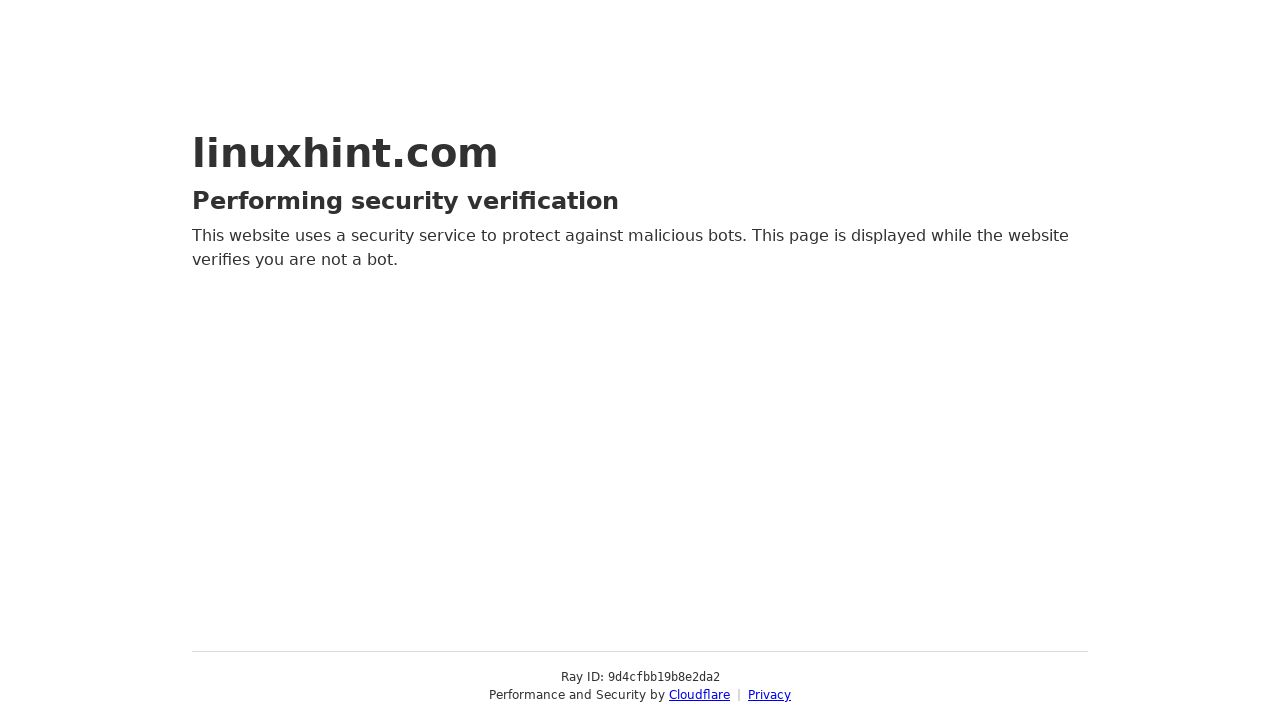

Verified page title is not empty: 'Just a moment...'
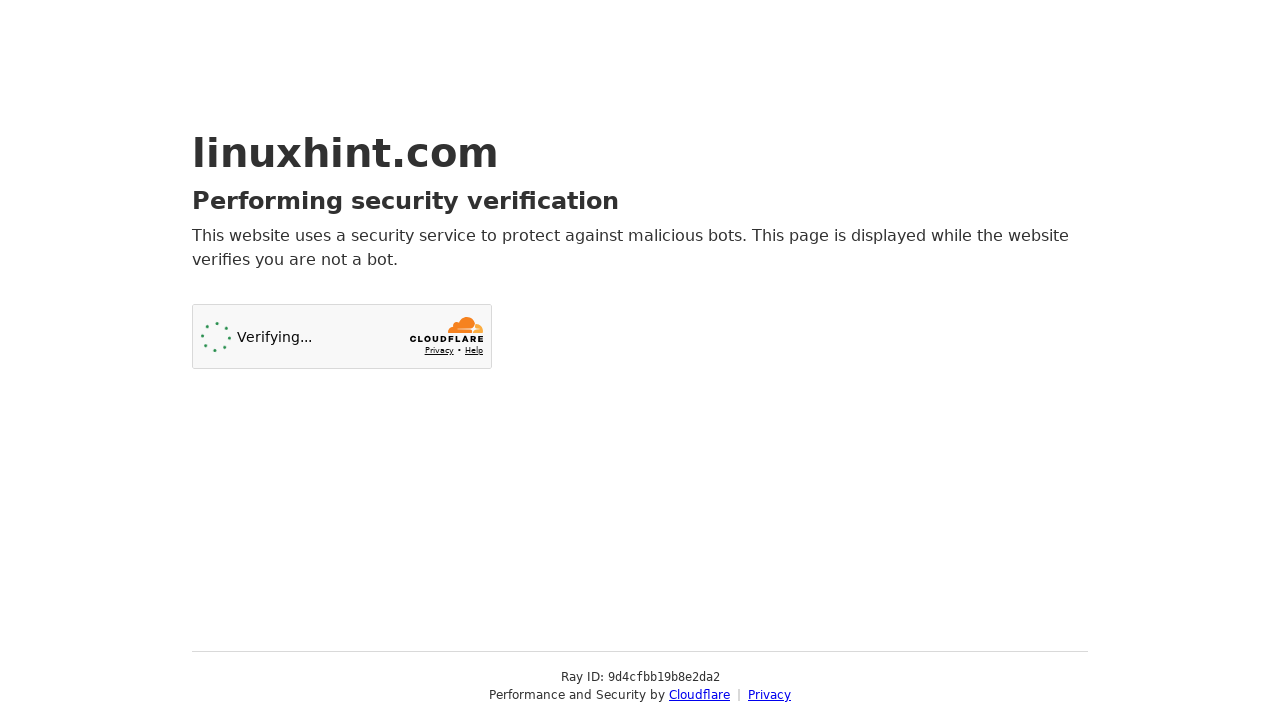

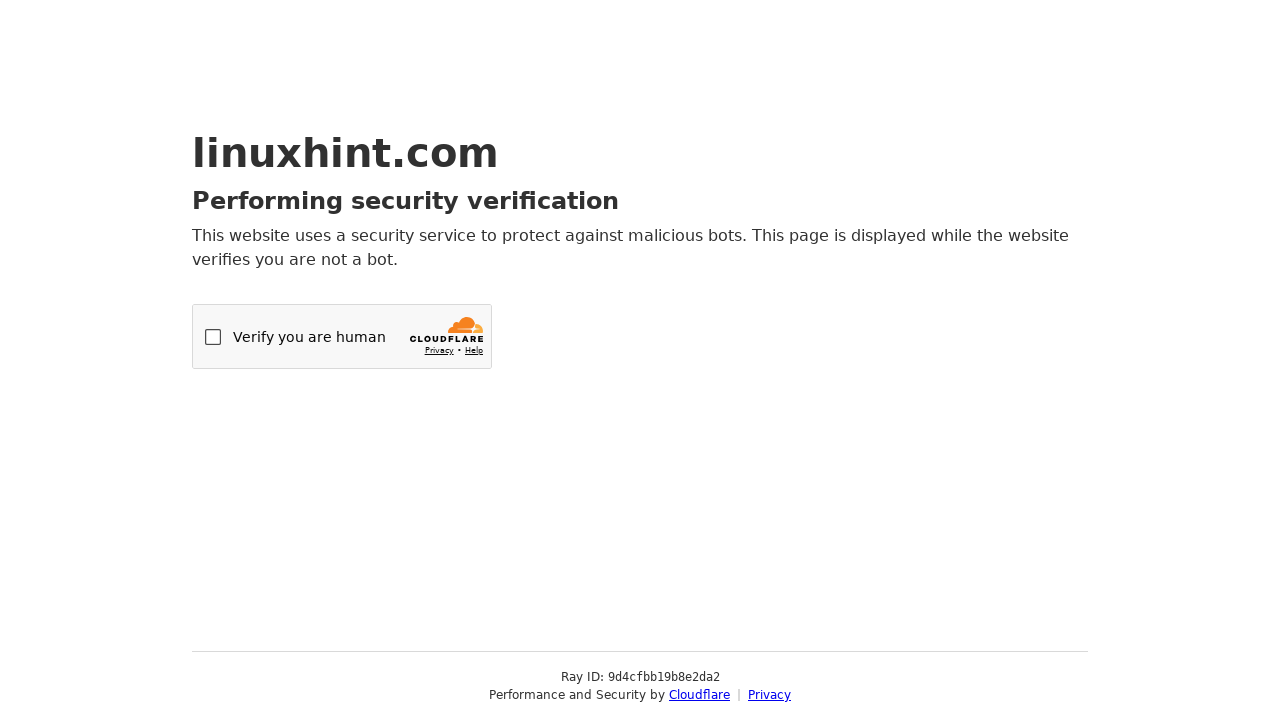